Tests a form submission by filling in header, MKE, OAI, and name input fields, submitting the form, verifying error messages appear, and then clearing the form.

Starting URL: https://devmountain-qa.github.io/enter-wanted/1.4_Assignment/index.html

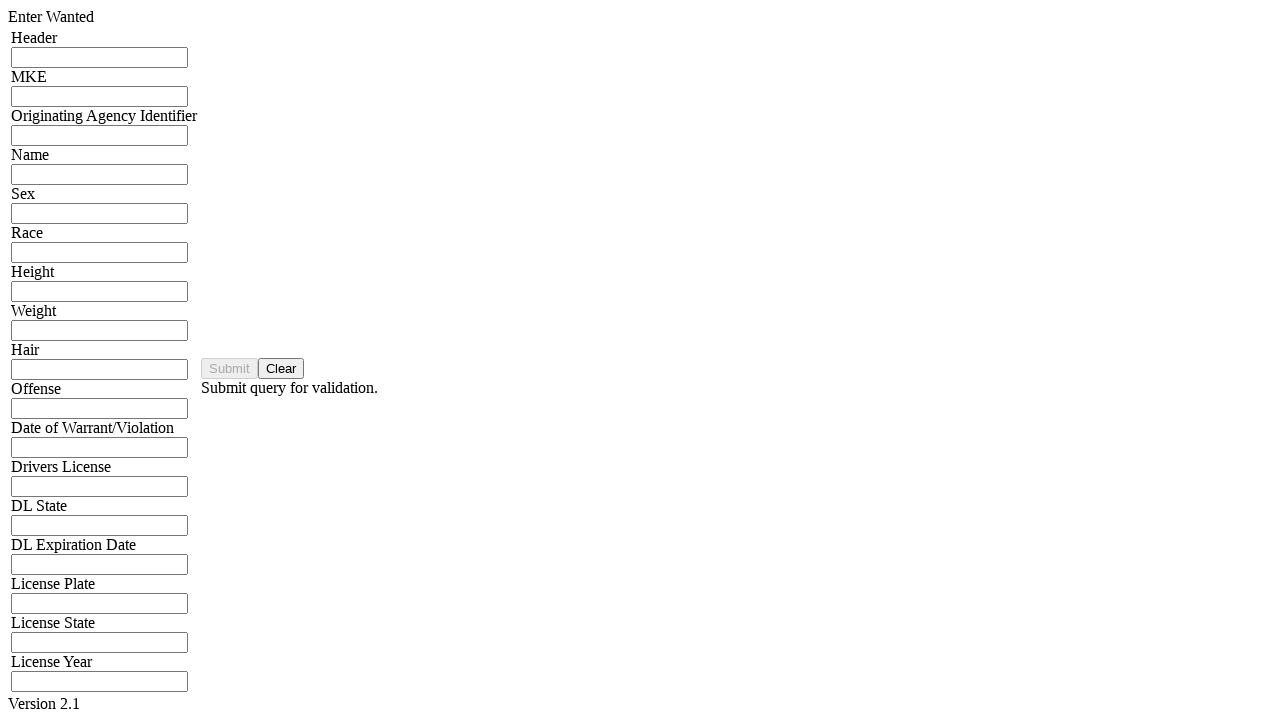

Filled header input field with 'HDR12345678' on input[name='hdrInput']
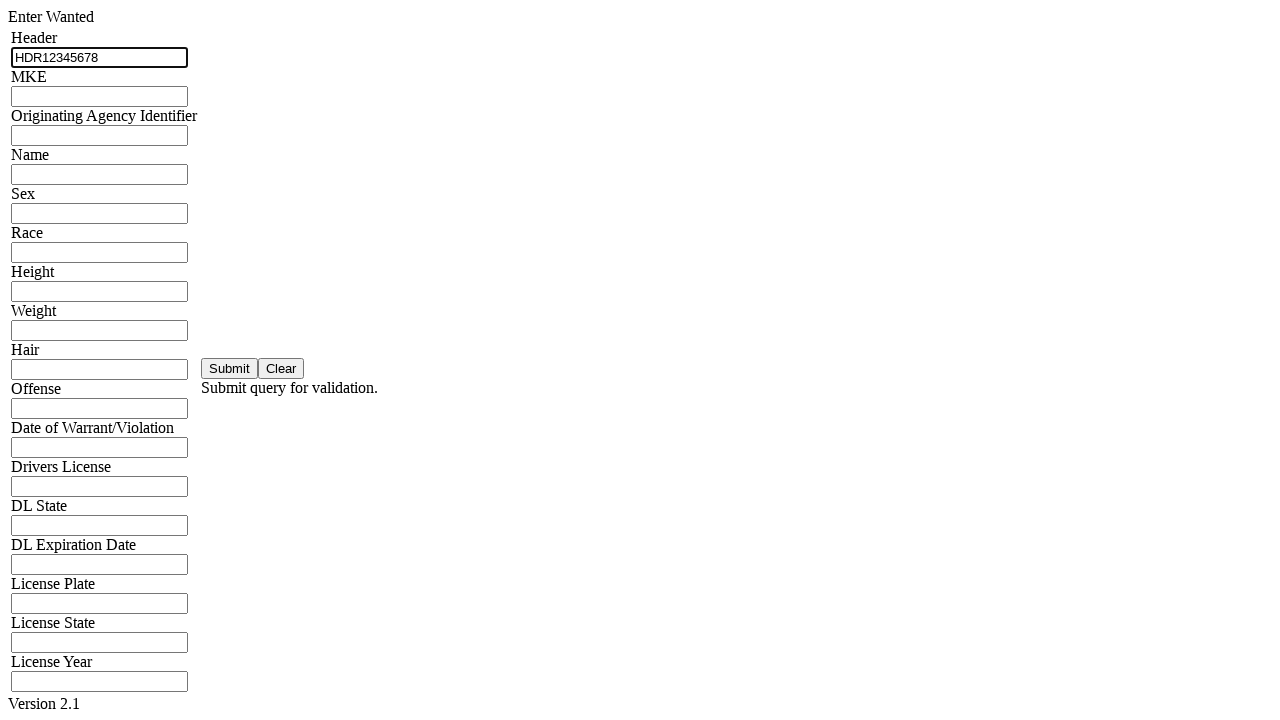

Filled MKE input field with 'MKE987654' on input[name='mkeInput']
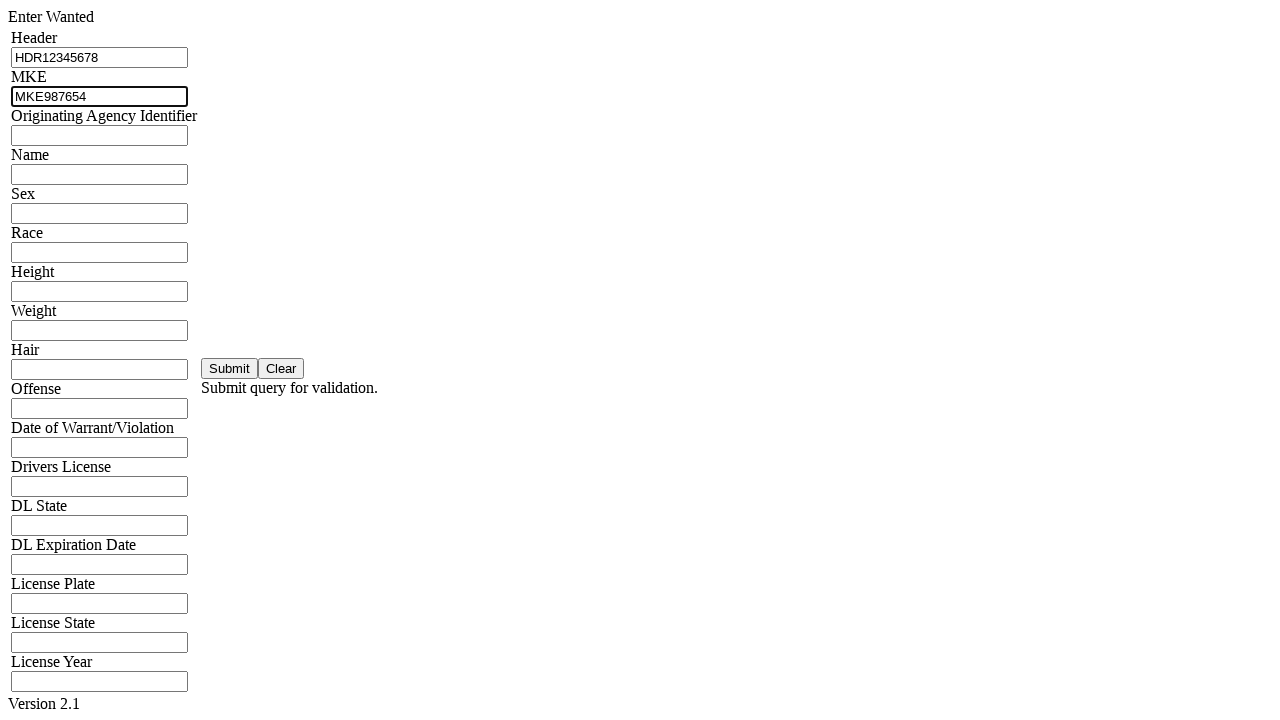

Filled OAI/ORI input field with 'ORI456789' on input[name='oriInput']
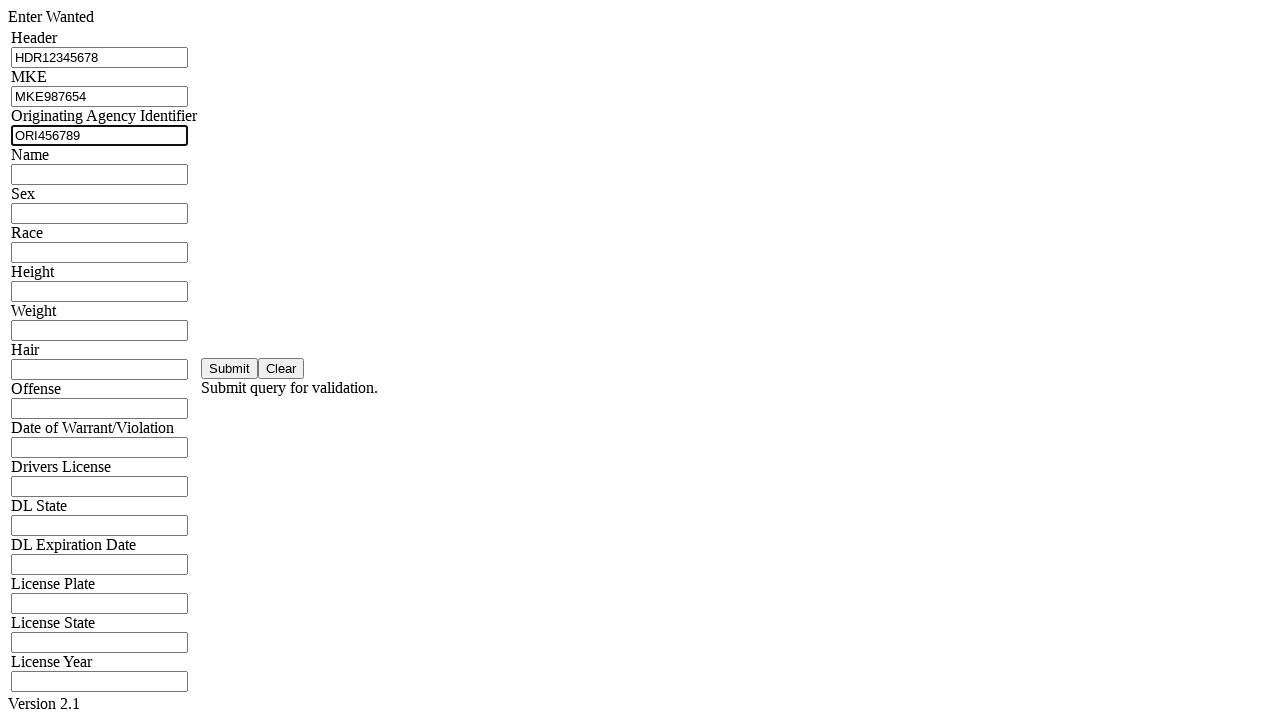

Filled name input field with 'John Smith' on input[name='namInput']
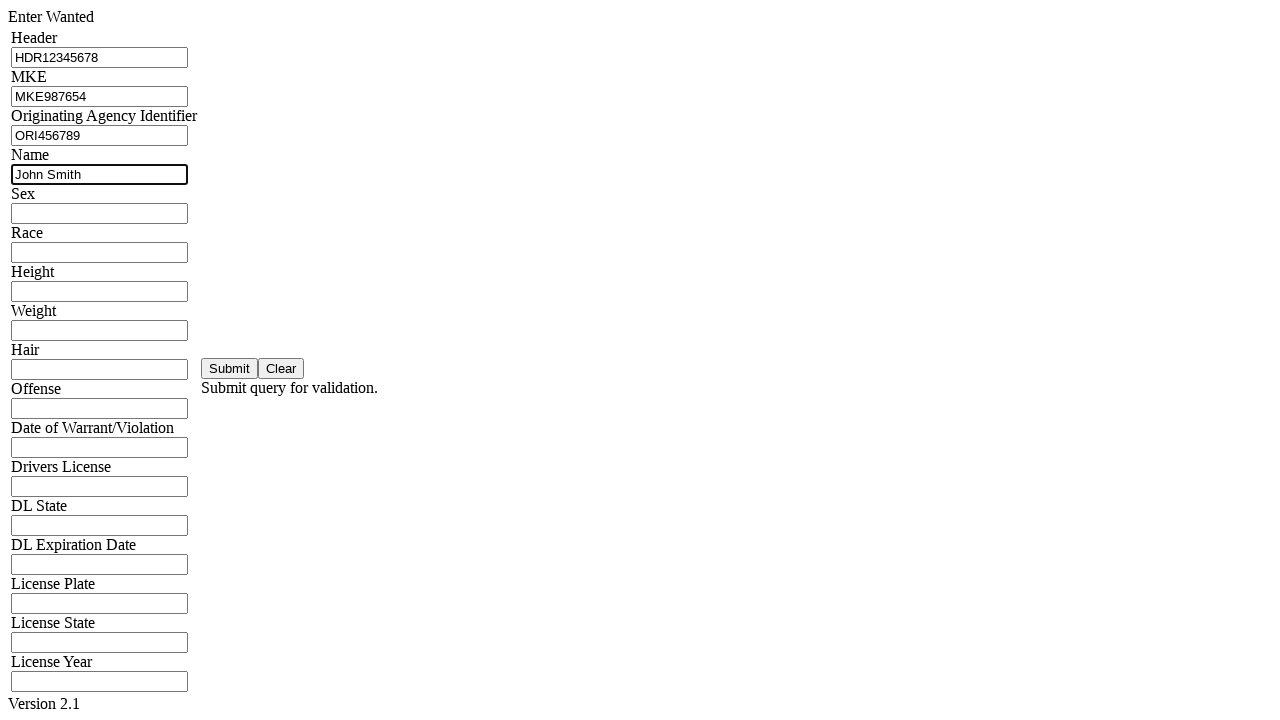

Clicked submit button to submit form at (230, 368) on button#saveBtn
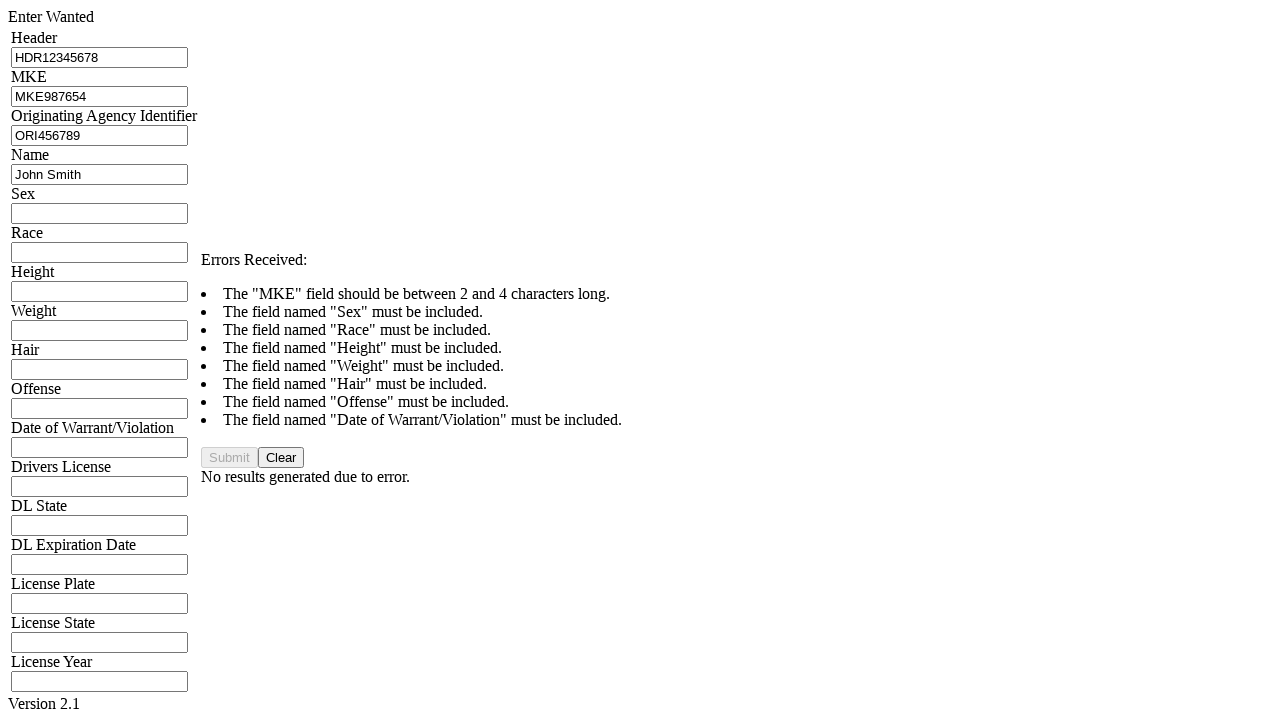

Error message appeared after form submission
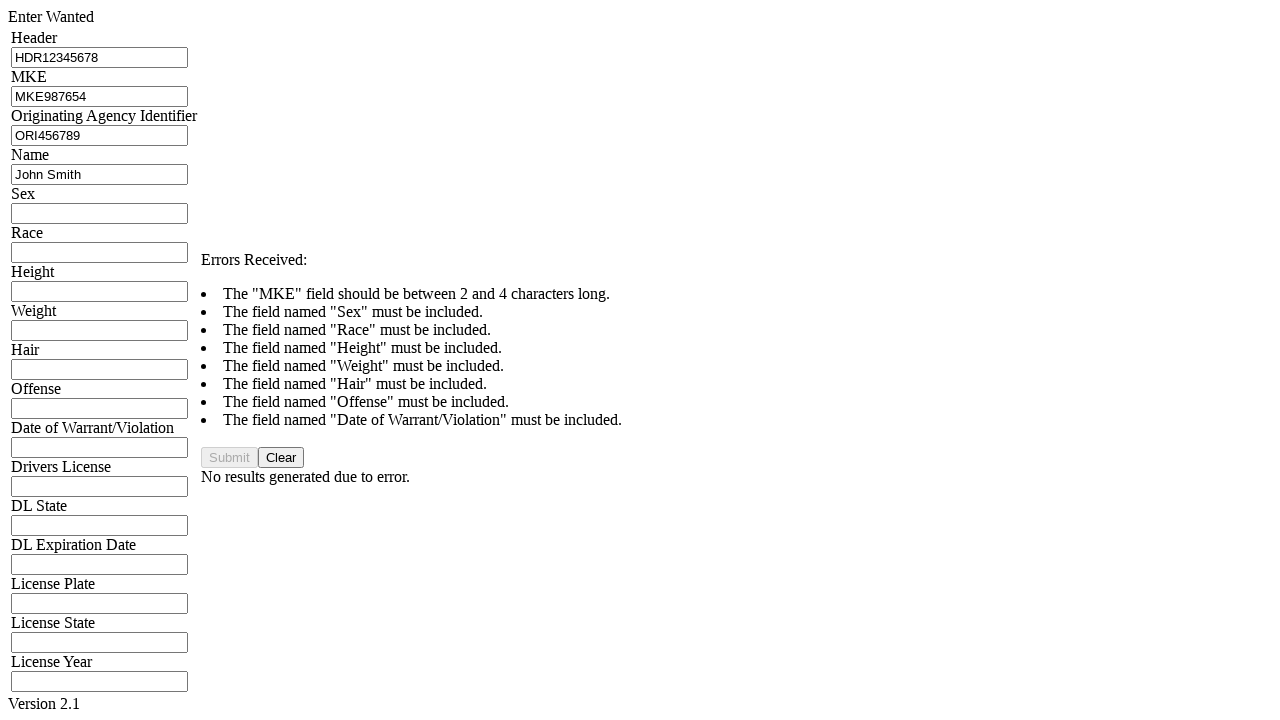

Clicked clear button to reset form at (281, 458) on button#clearBtn
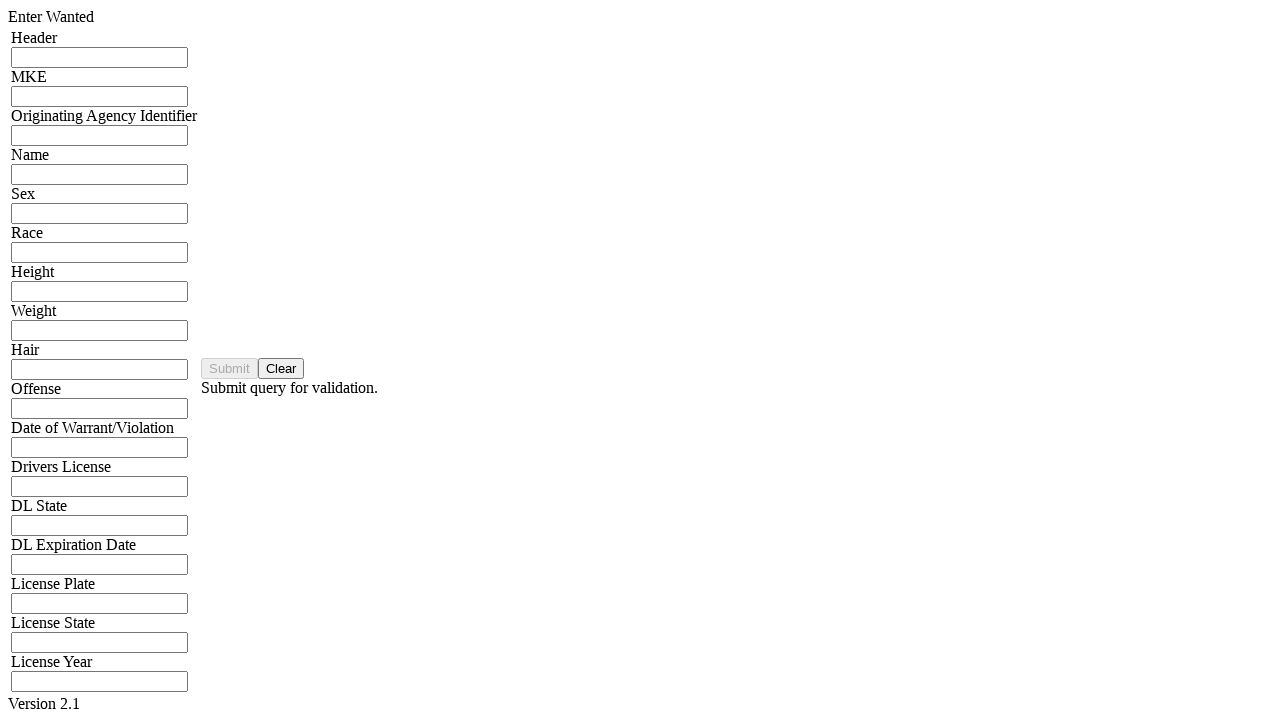

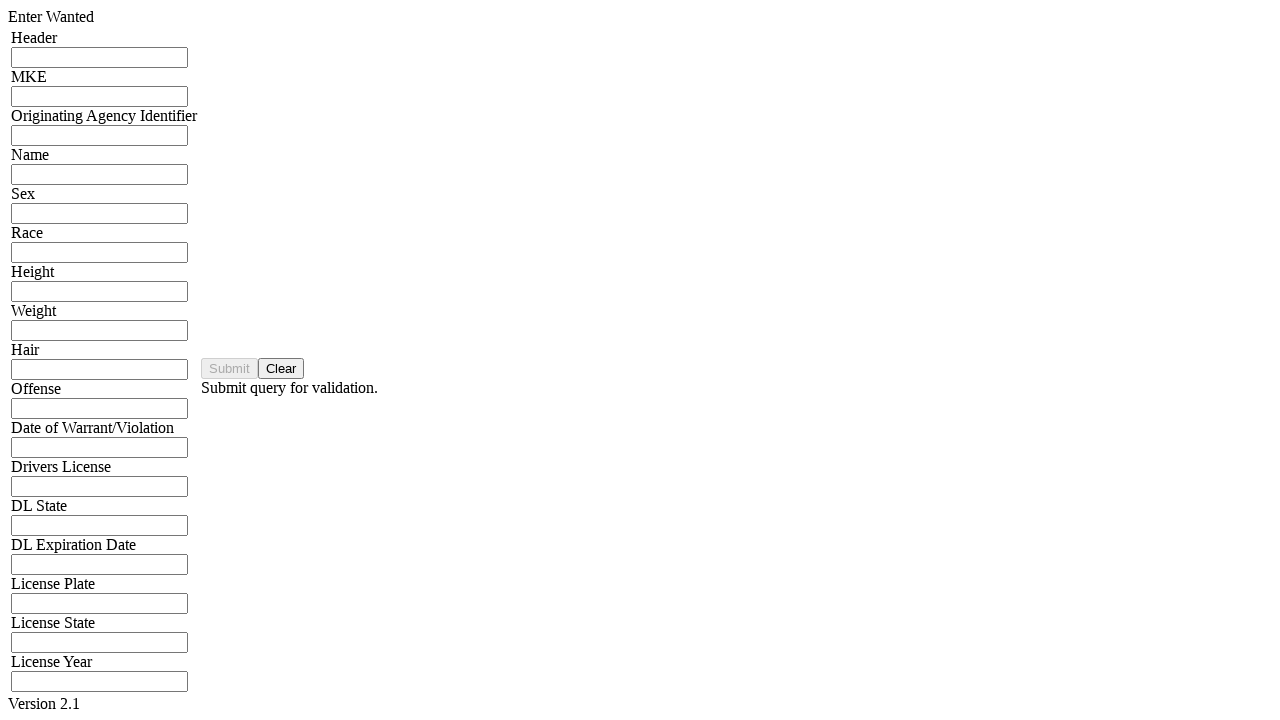